Tests alert handling functionality by clicking a button to trigger an alert, verifying its text, and accepting it

Starting URL: https://testautomationpractice.blogspot.com/

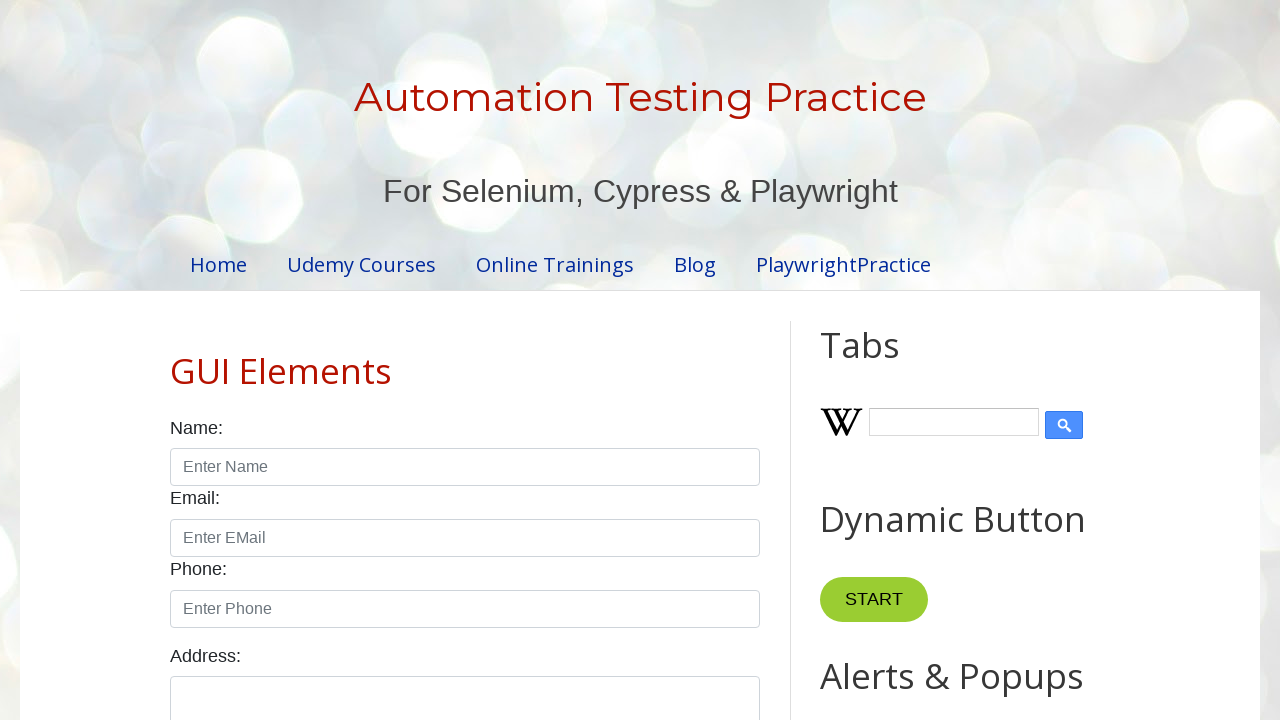

Clicked button to trigger alert at (888, 361) on xpath=//*[@id="HTML9"]/div[1]/button
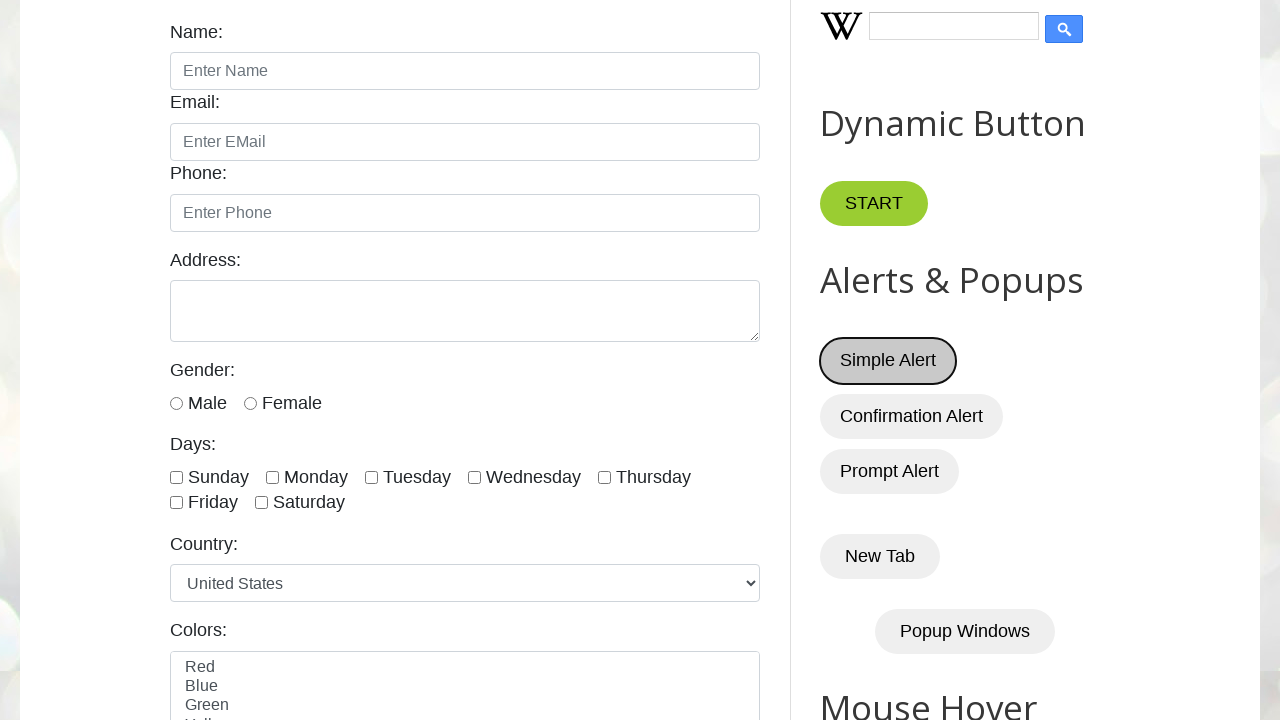

Set up alert handler to accept dialogs
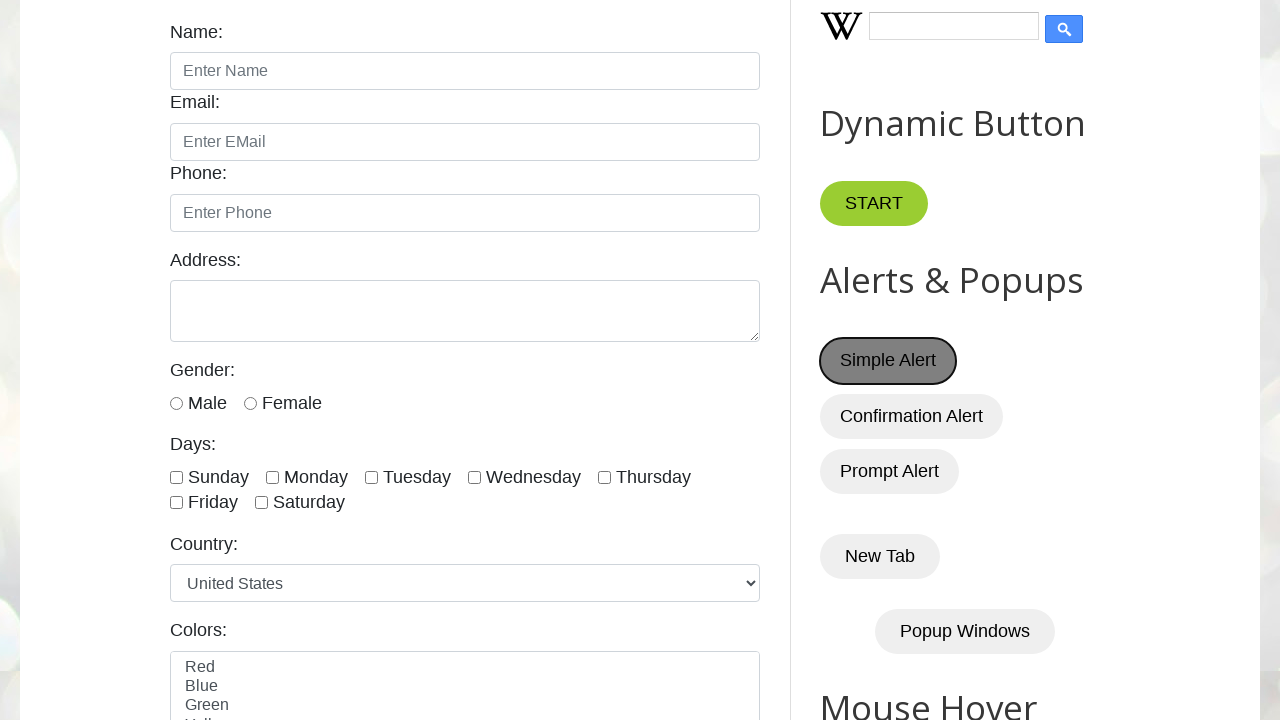

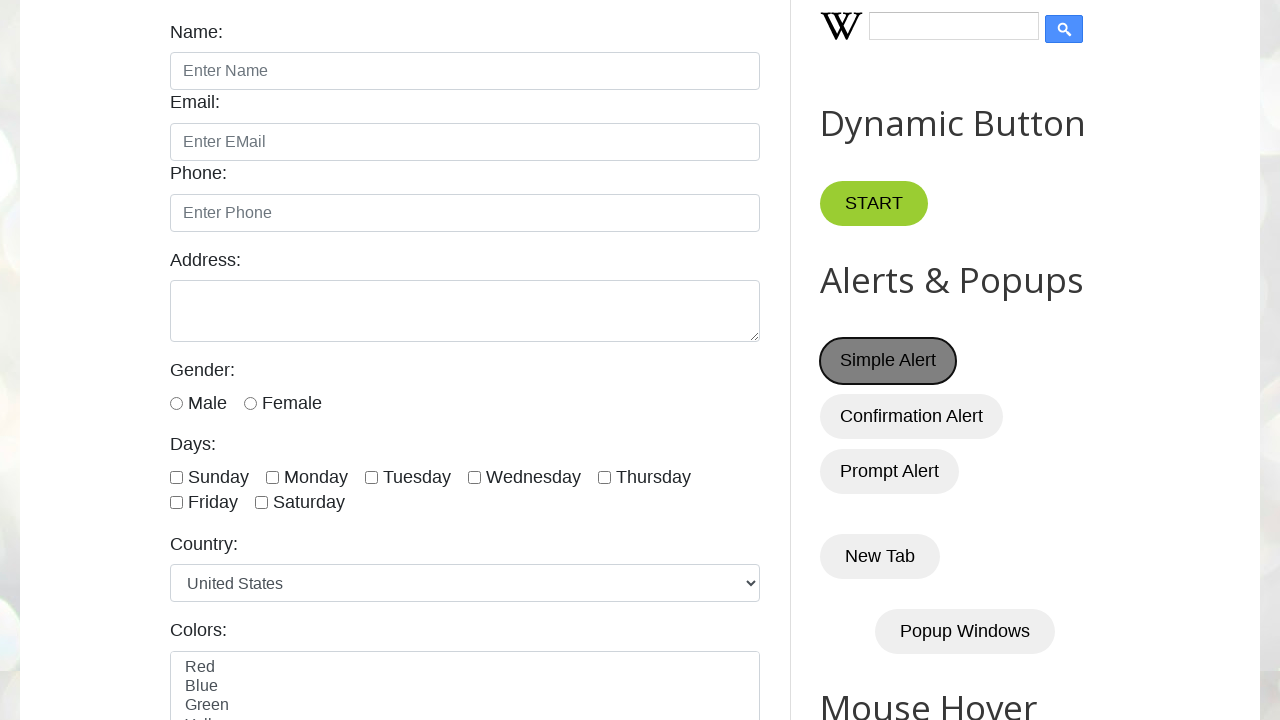